Demonstrates filling login form fields using different CharSequence types (String, StringBuffer, StringBuilder) on an OpenCart login page

Starting URL: https://naveenautomationlabs.com/opencart/index.php?route=account/login

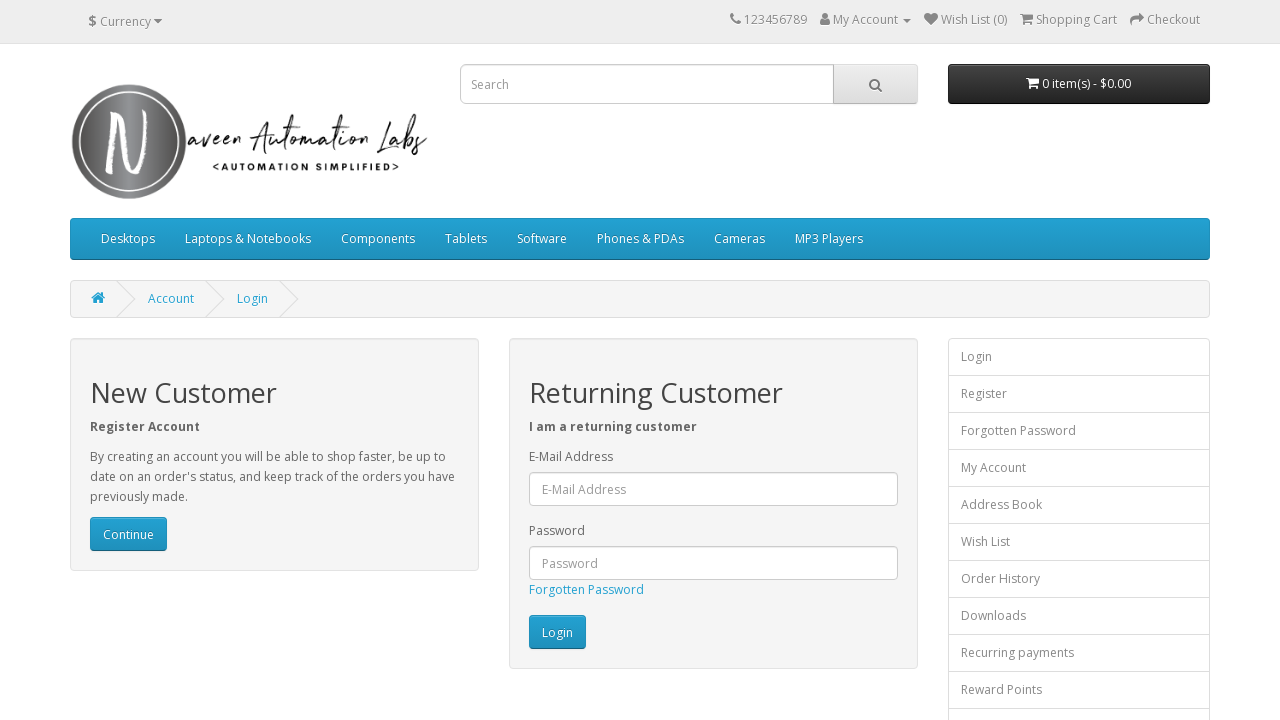

Navigated to OpenCart login page
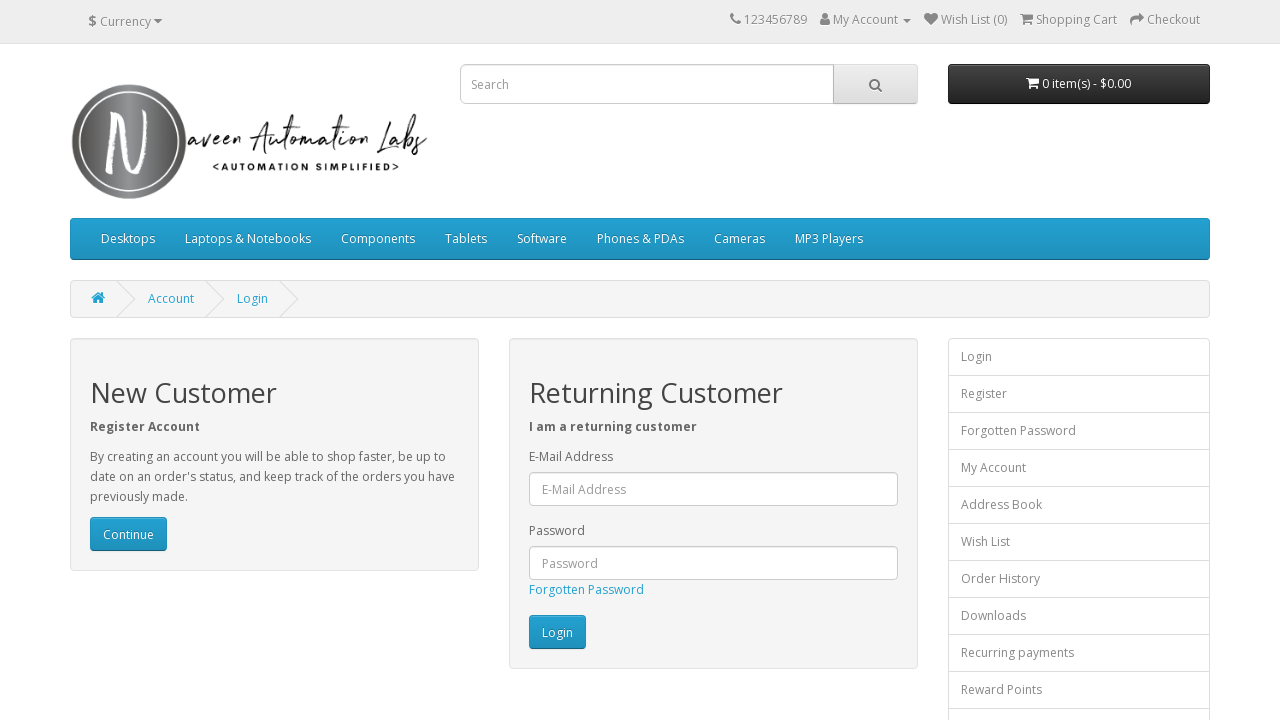

Filled email field with 'NaveenAutomatoionLabs.com' using String CharSequence on #input-email
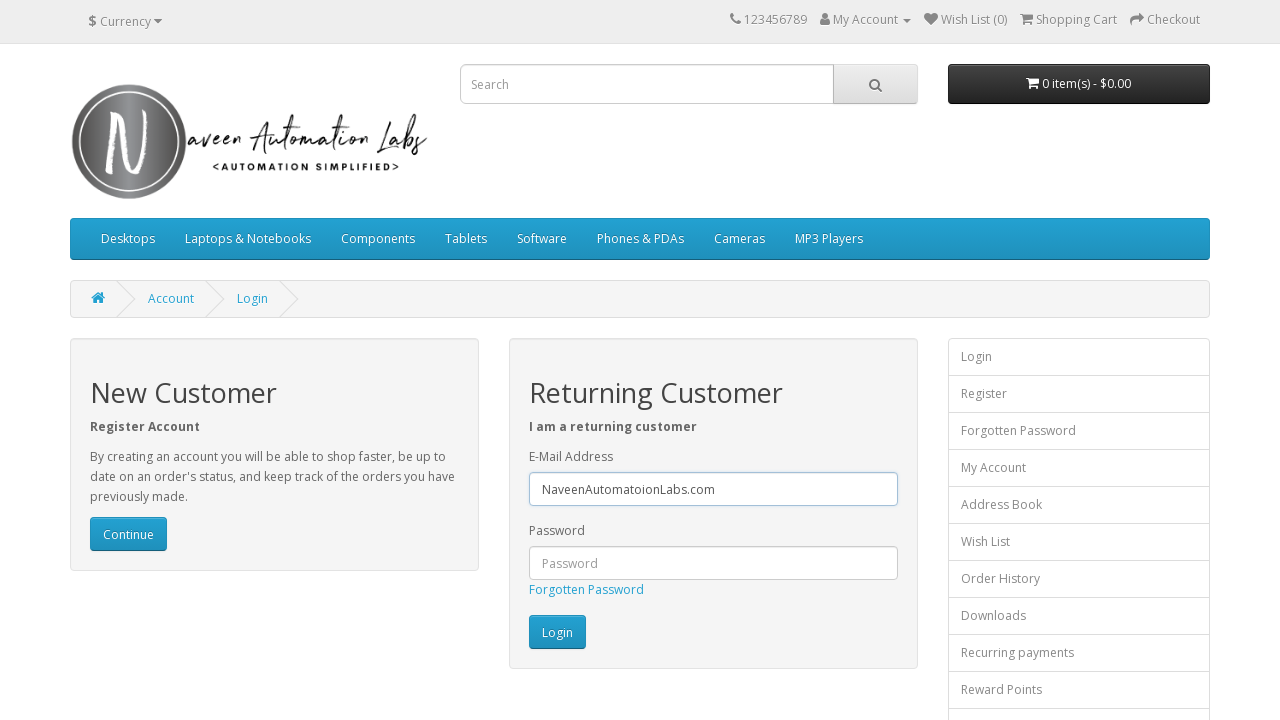

Filled password field with concatenated CharSequence values: 'Naveen Automatoion Labs.comSelenium' on #input-password
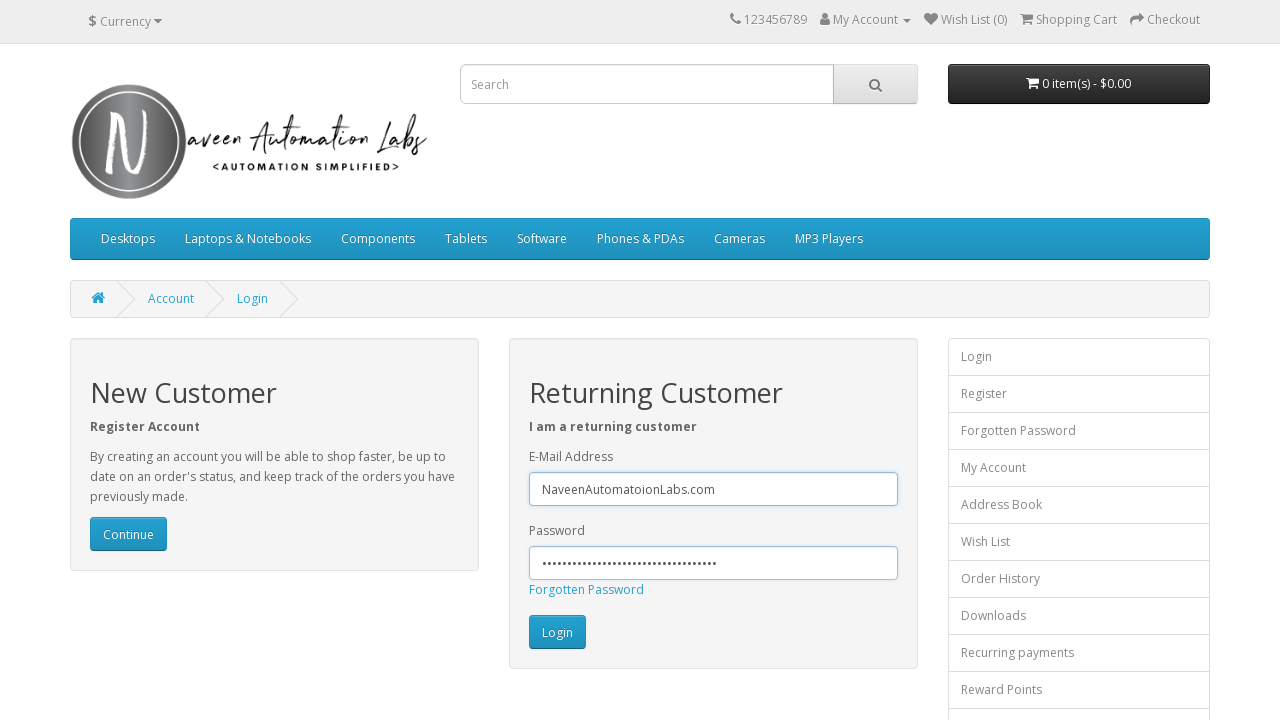

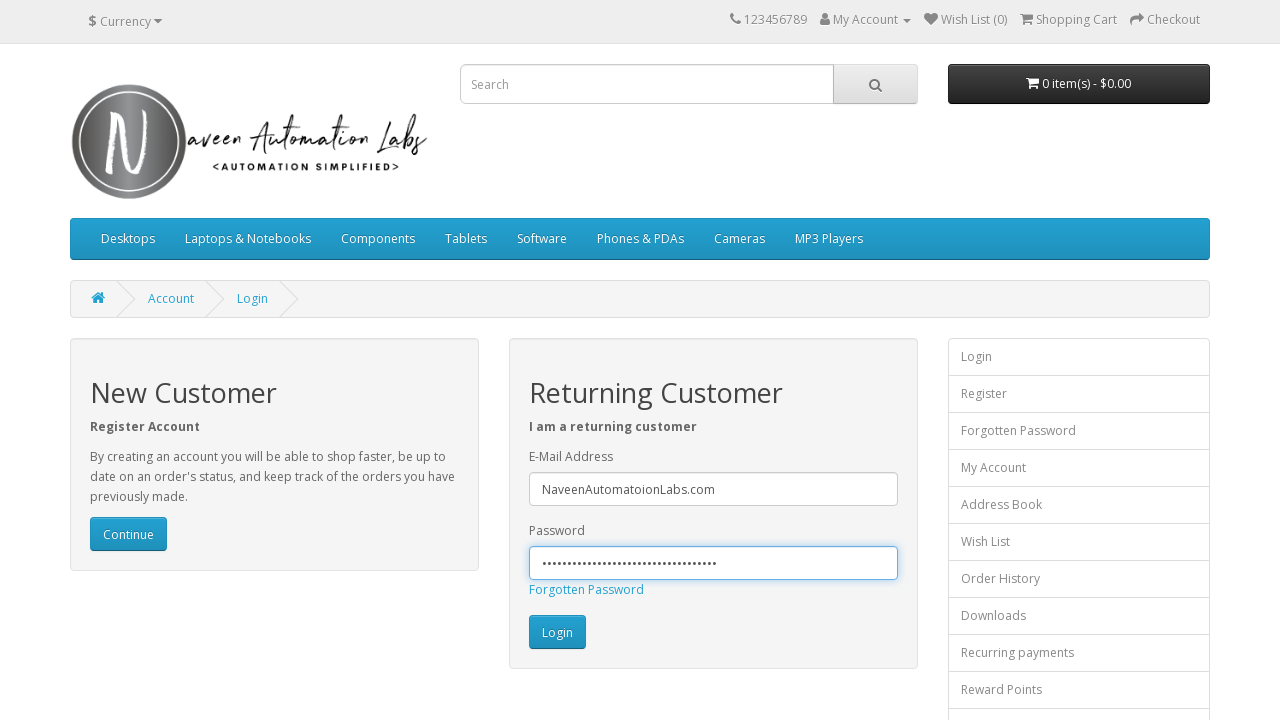